Verifies that the sign-up page displays correctly by navigating to the registration page and checking for the expected heading

Starting URL: https://parabank.parasoft.com/parabank/index.htm

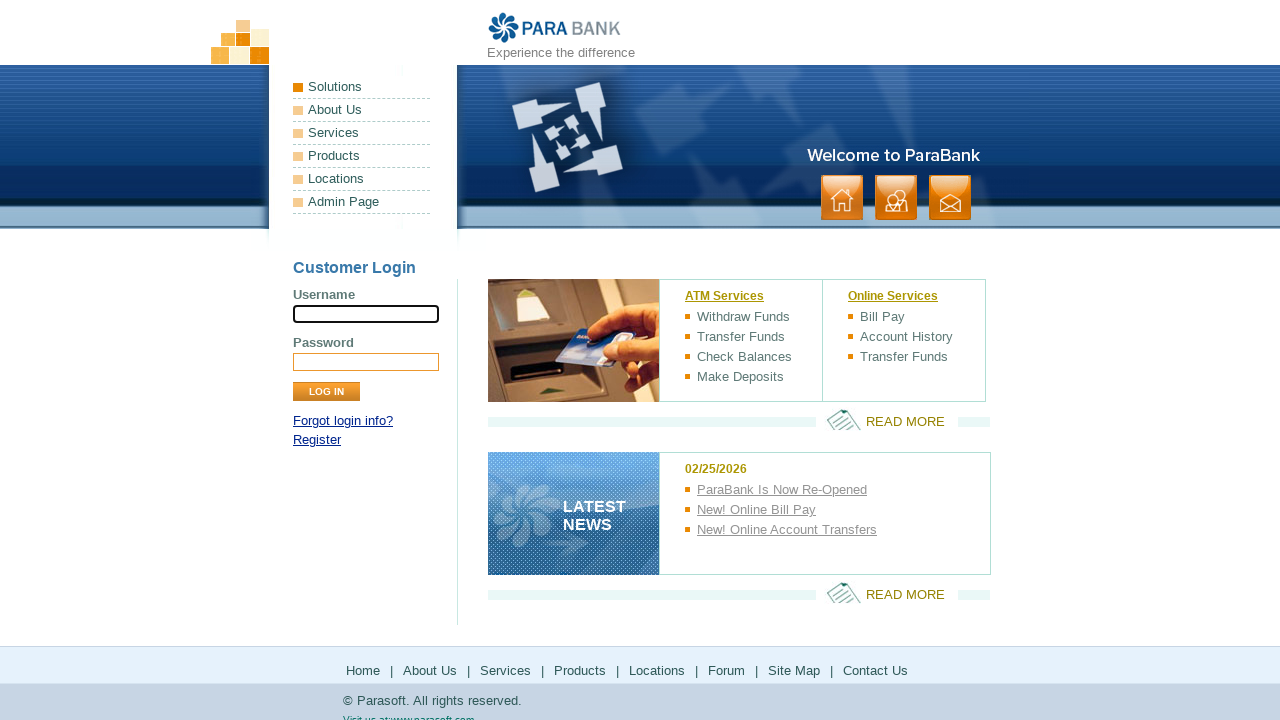

Clicked Register link to navigate to sign-up page at (317, 440) on xpath=//a[contains(text(),'Register')]
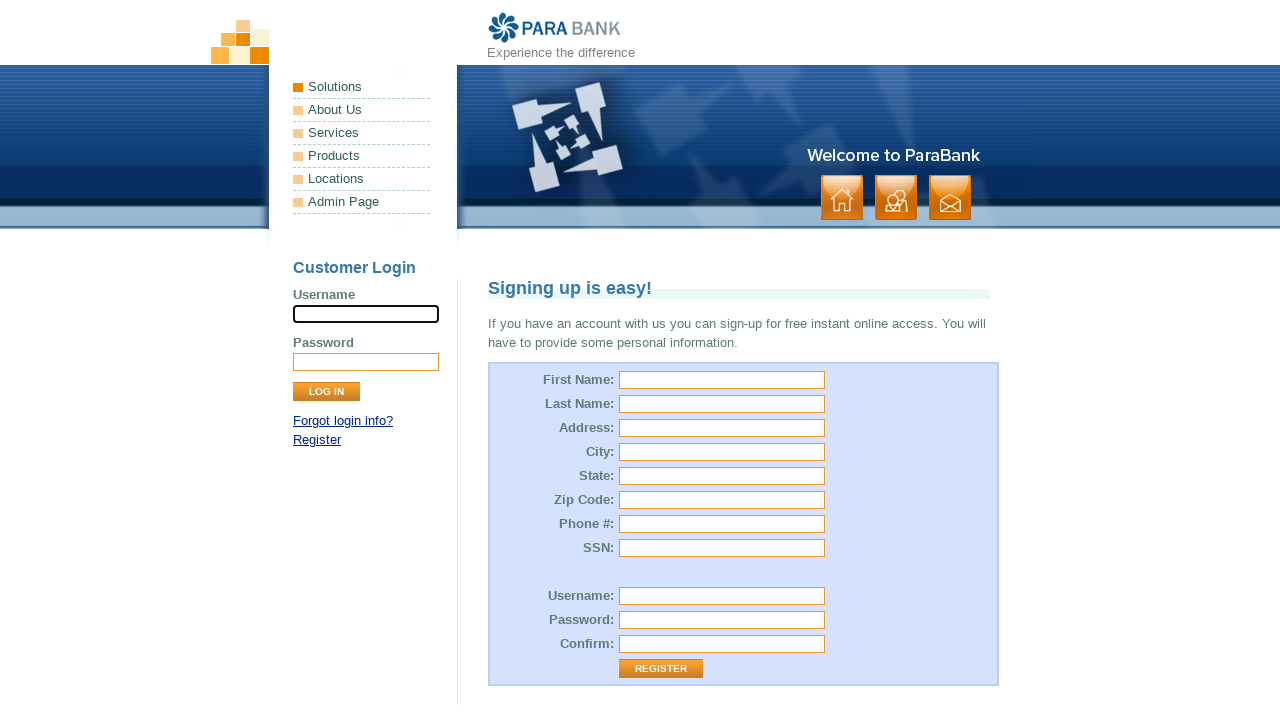

Sign-up page title loaded successfully
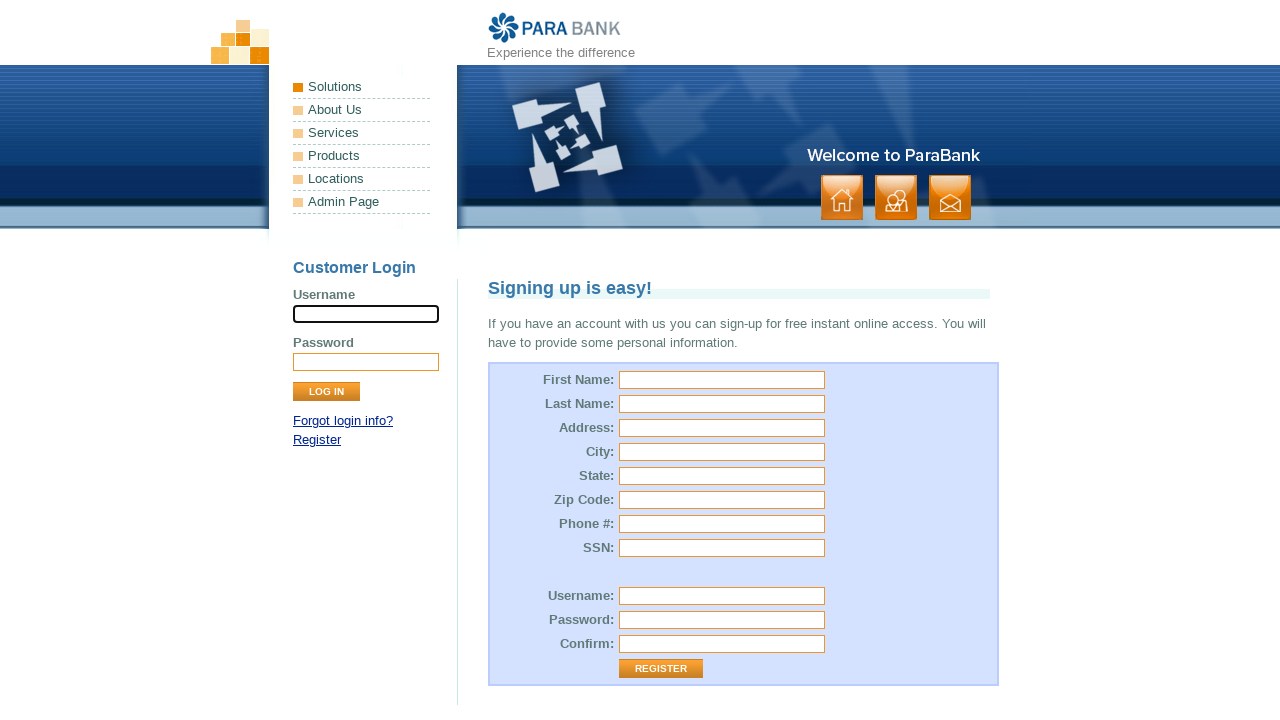

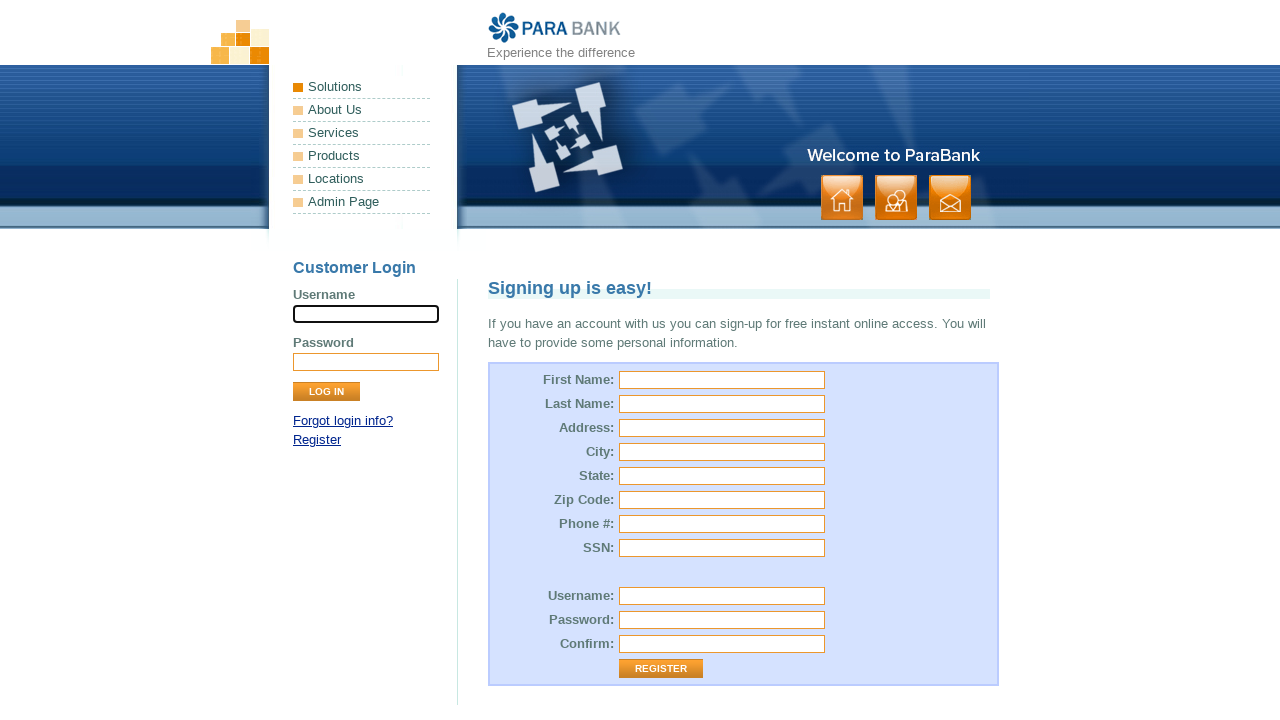